Tests the forgot password functionality by clicking the forgot password link, filling in email, new password and confirm password fields, then submitting the form

Starting URL: https://rahulshettyacademy.com/client/

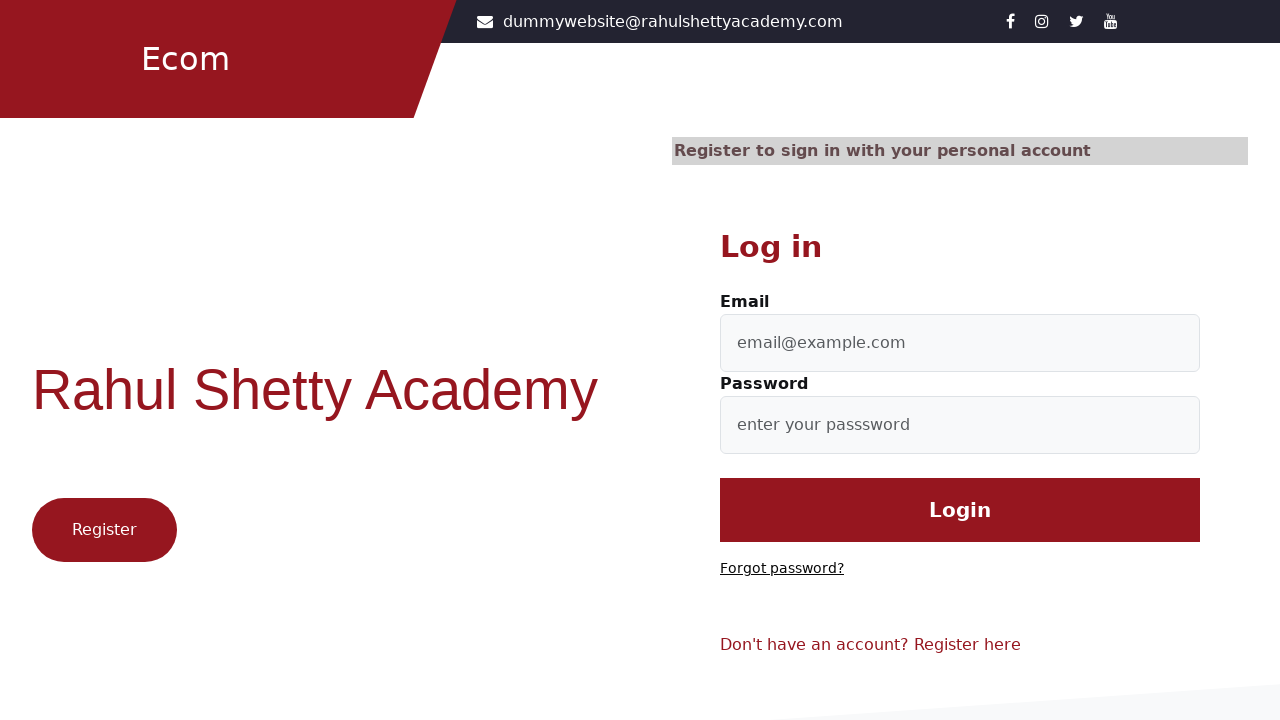

Clicked on 'Forgot password?' link at (782, 569) on text='Forgot password?'
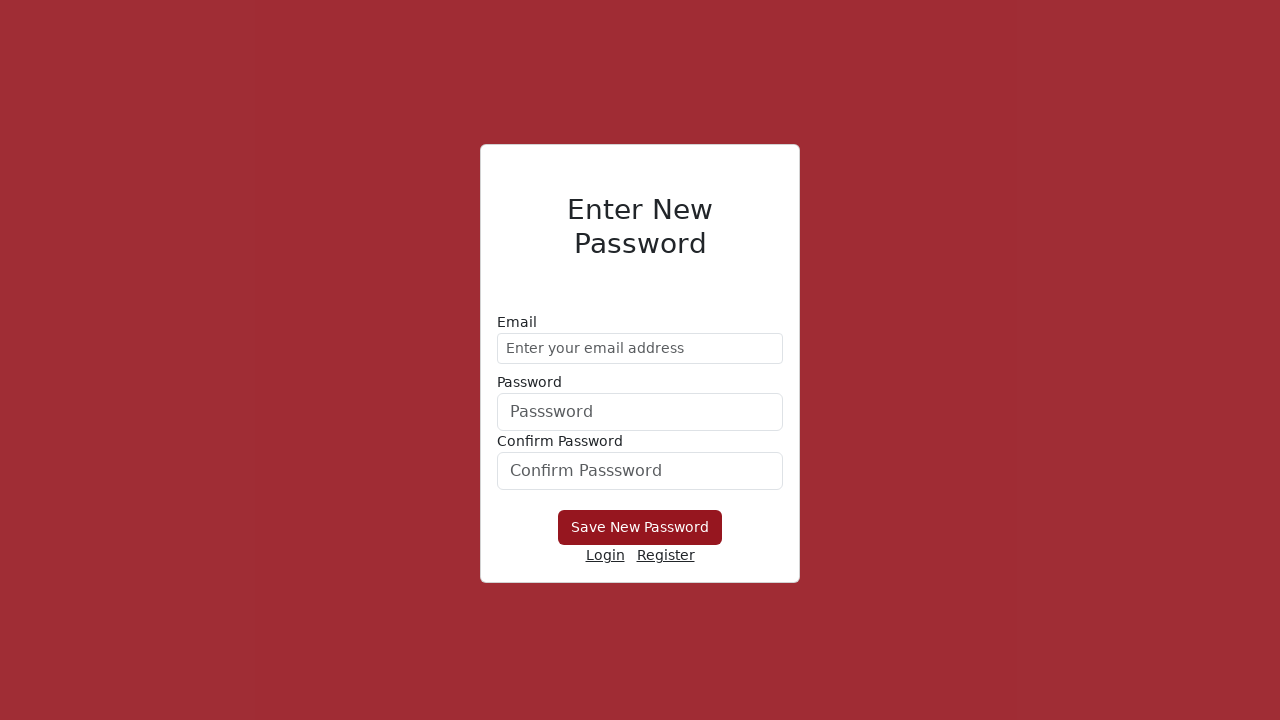

Filled email field with 'testuser456@example.com' on //form/div[1]/input
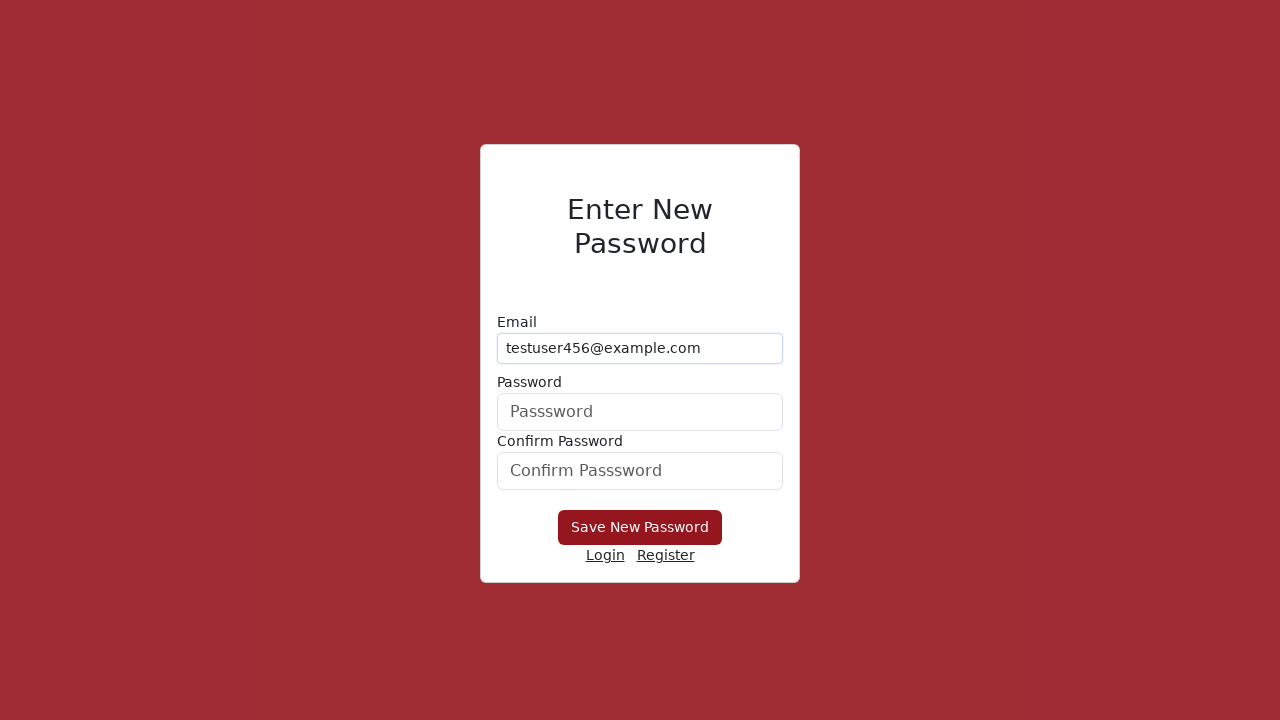

Filled new password field with 'NewPass789!' on form div:nth-child(2) input
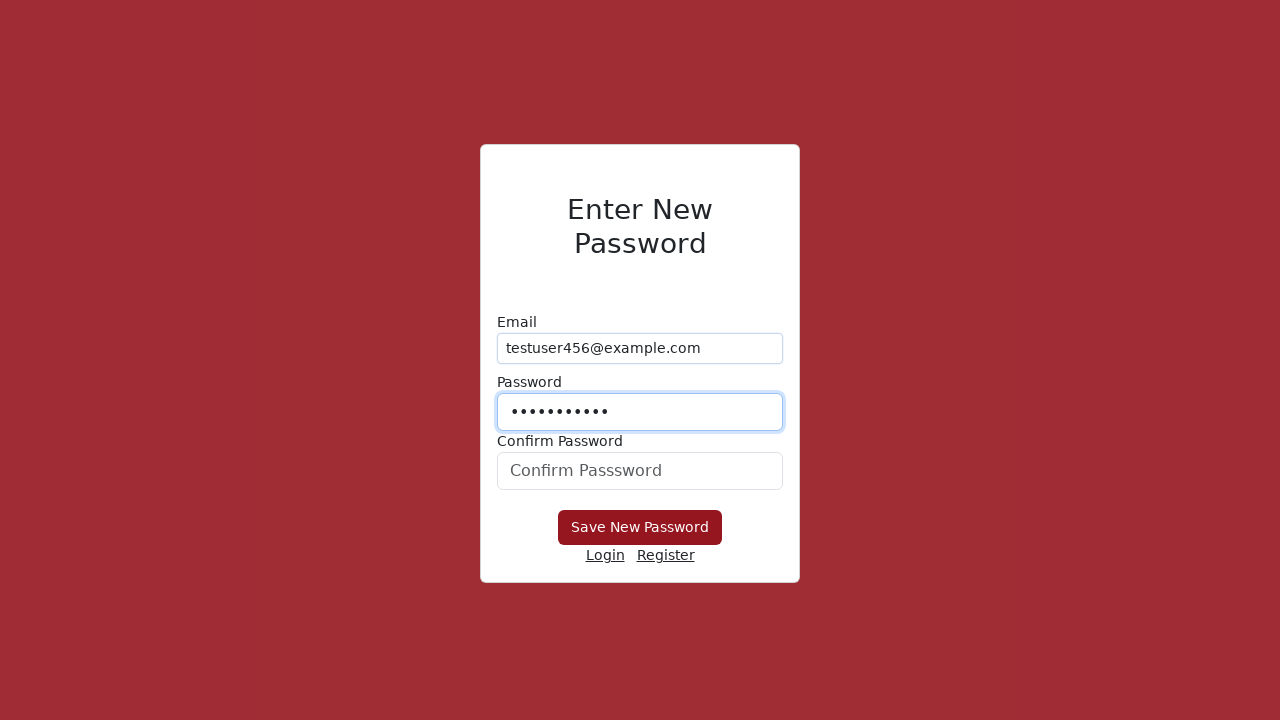

Filled confirm password field with 'NewPass789!' on #confirmPassword
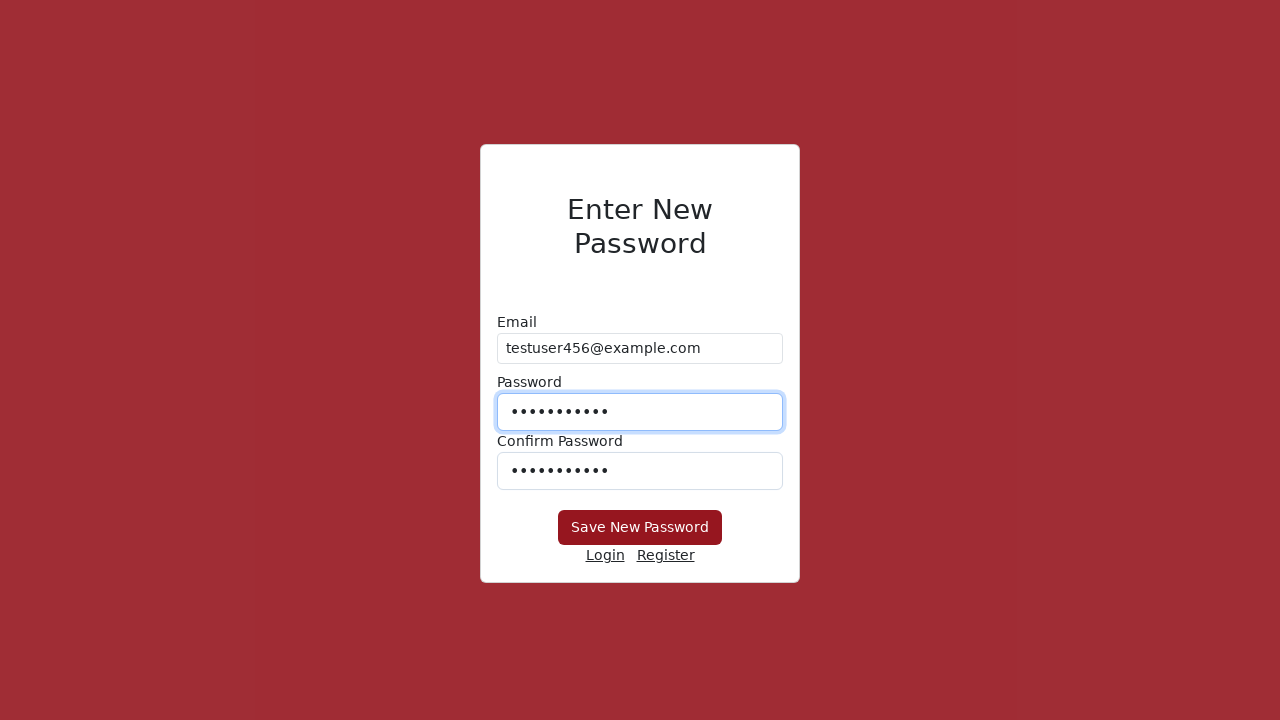

Submitted the forgot password form at (640, 528) on xpath=//button[@type='submit']
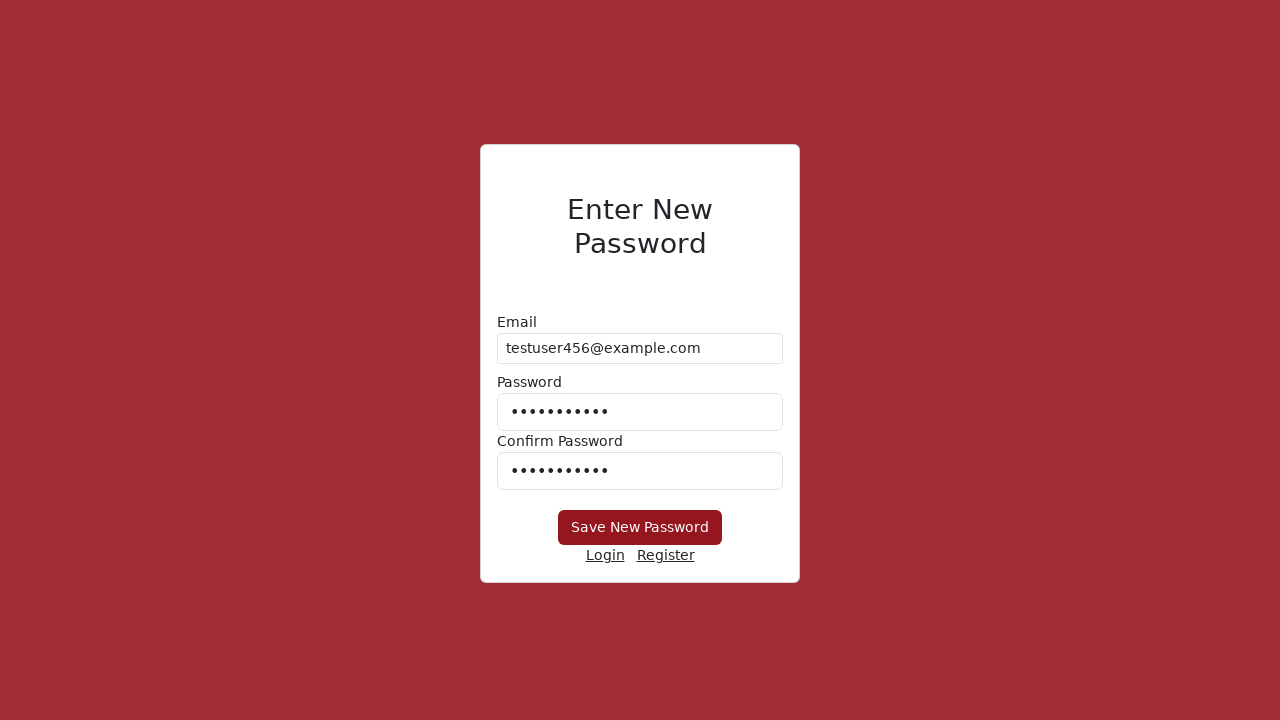

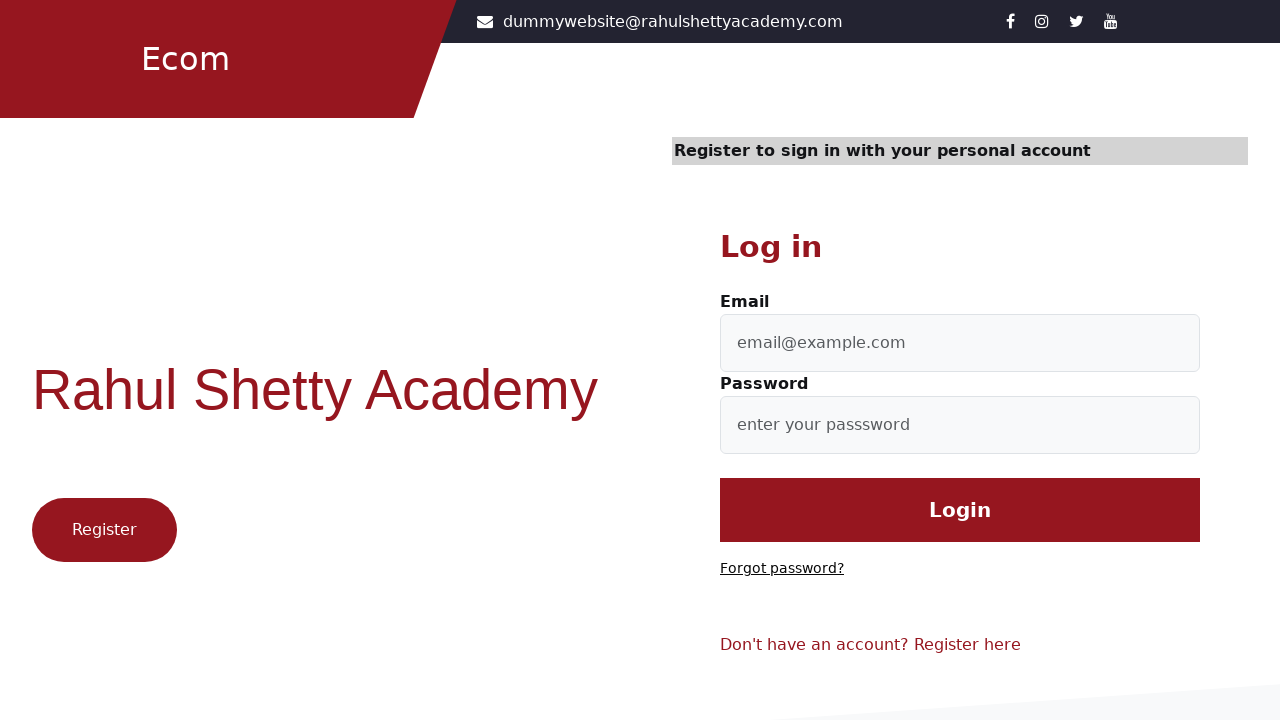